Tests dynamic loading functionality by clicking a start button and waiting for a hidden element to become visible after loading completes

Starting URL: http://the-internet.herokuapp.com/dynamic_loading/1

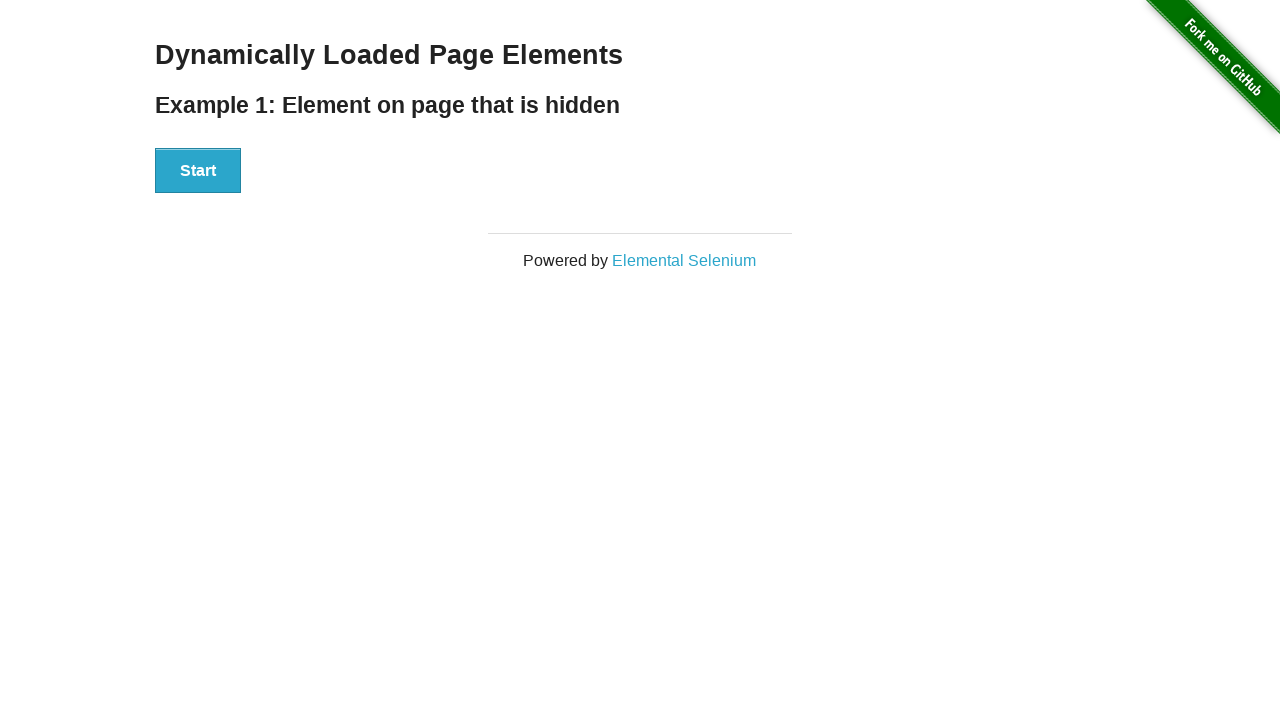

Start button became visible
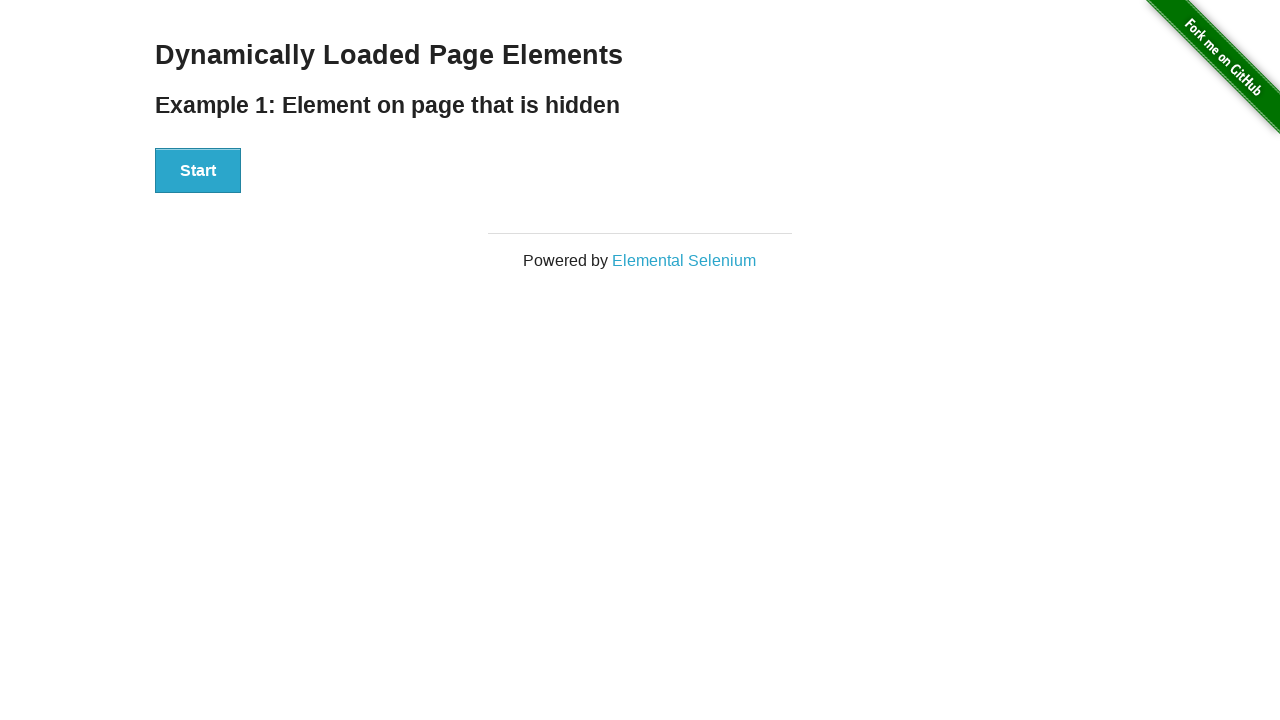

Clicked start button to begin dynamic loading at (198, 171) on xpath=//div[@id='start']/button
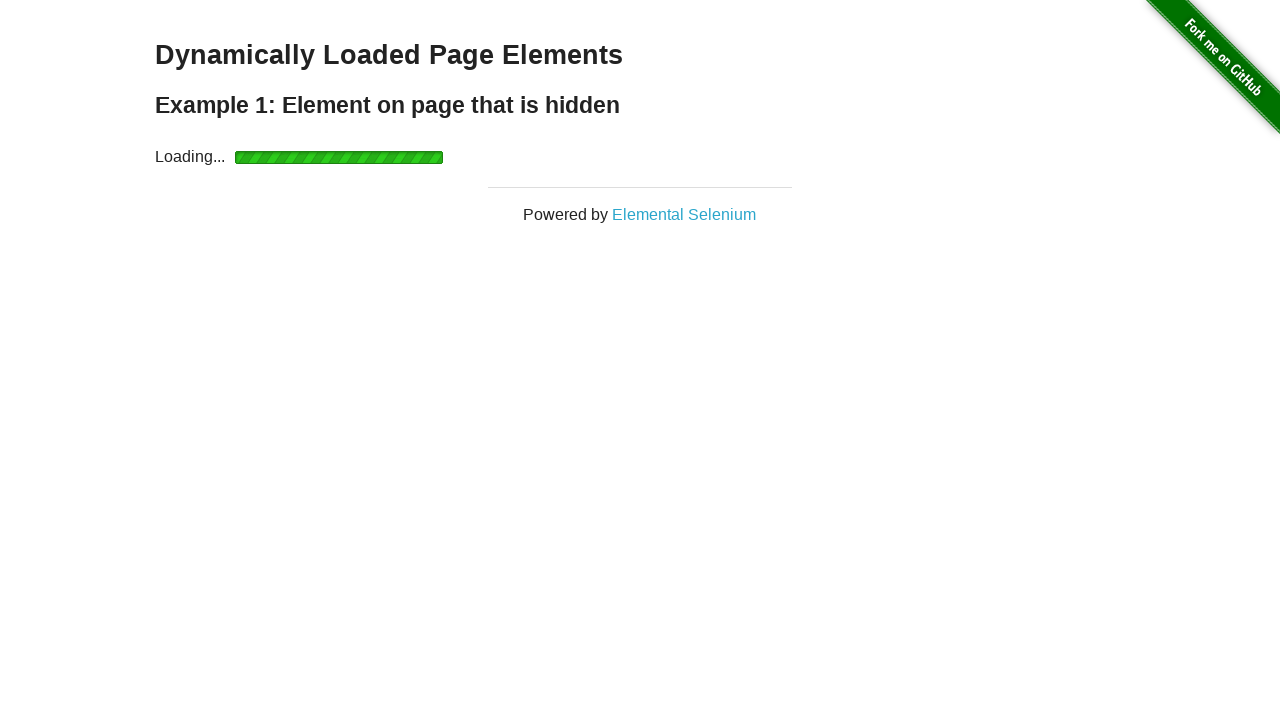

Finish element became visible after loading completed
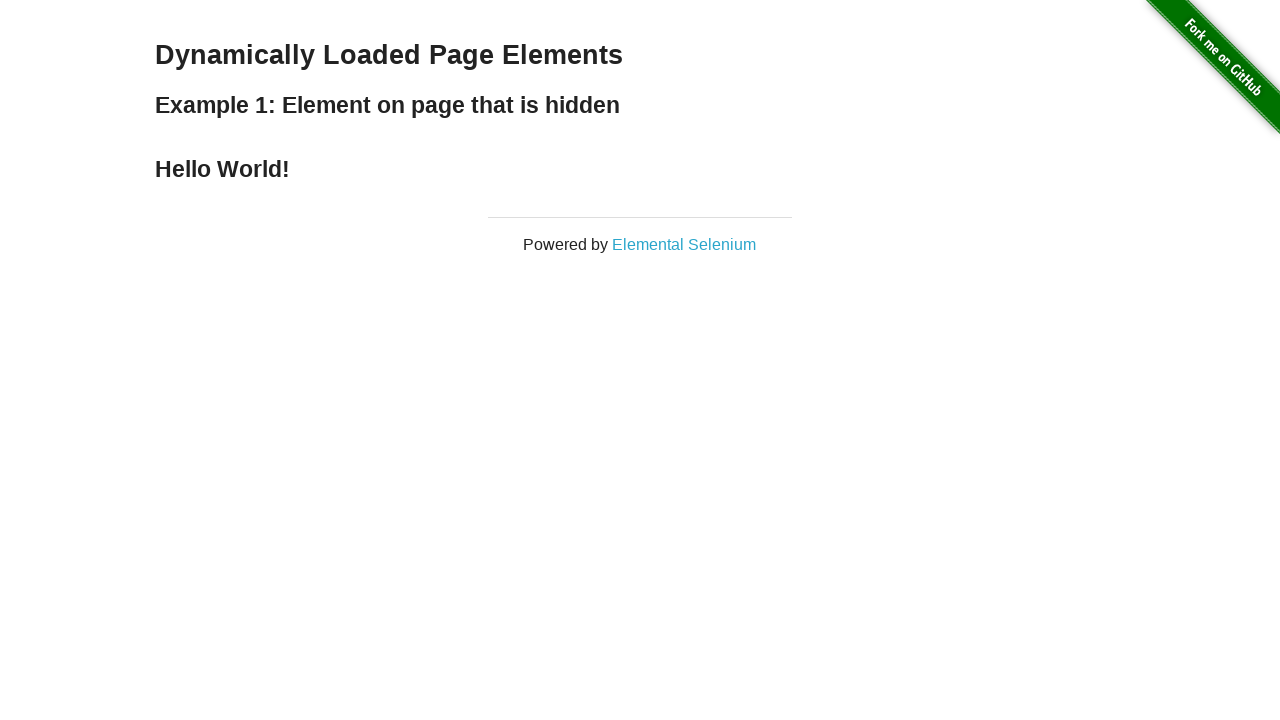

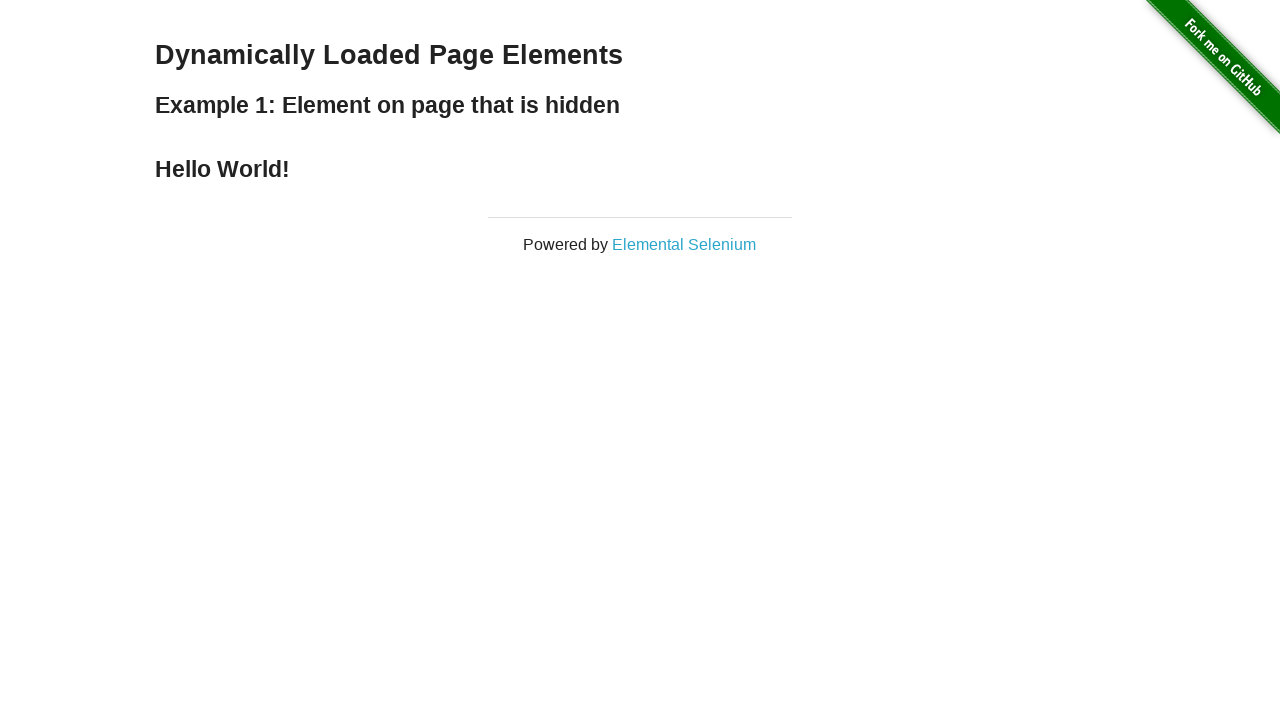